Tests browser window handling by opening a new window, switching to it, and then closing it

Starting URL: https://demoqa.com/browser-windows

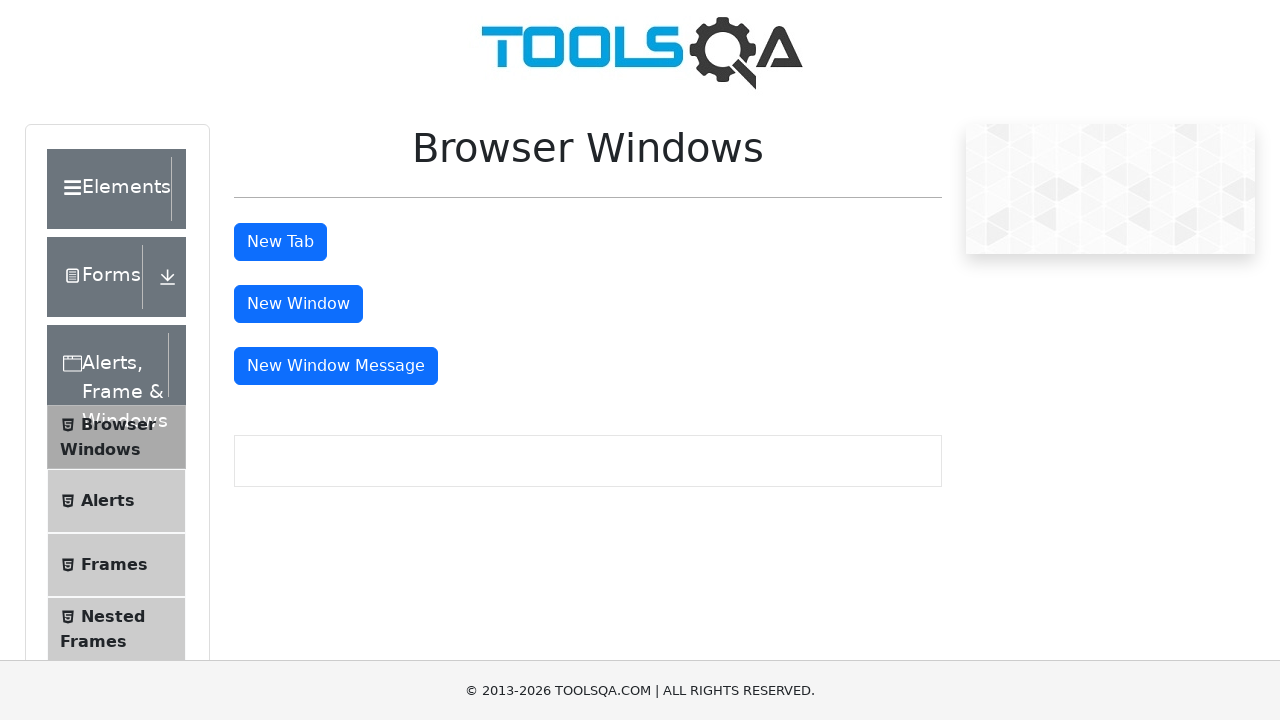

Refreshed the page
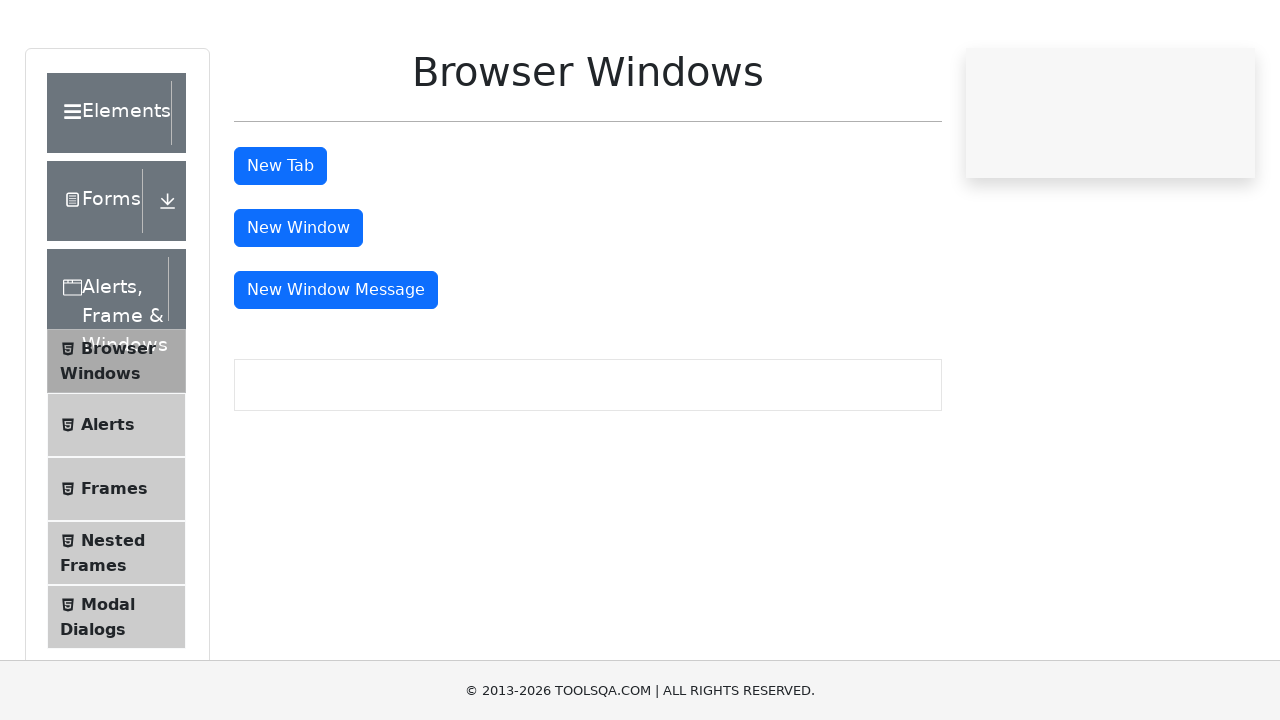

Clicked button to open new window at (298, 304) on button#windowButton
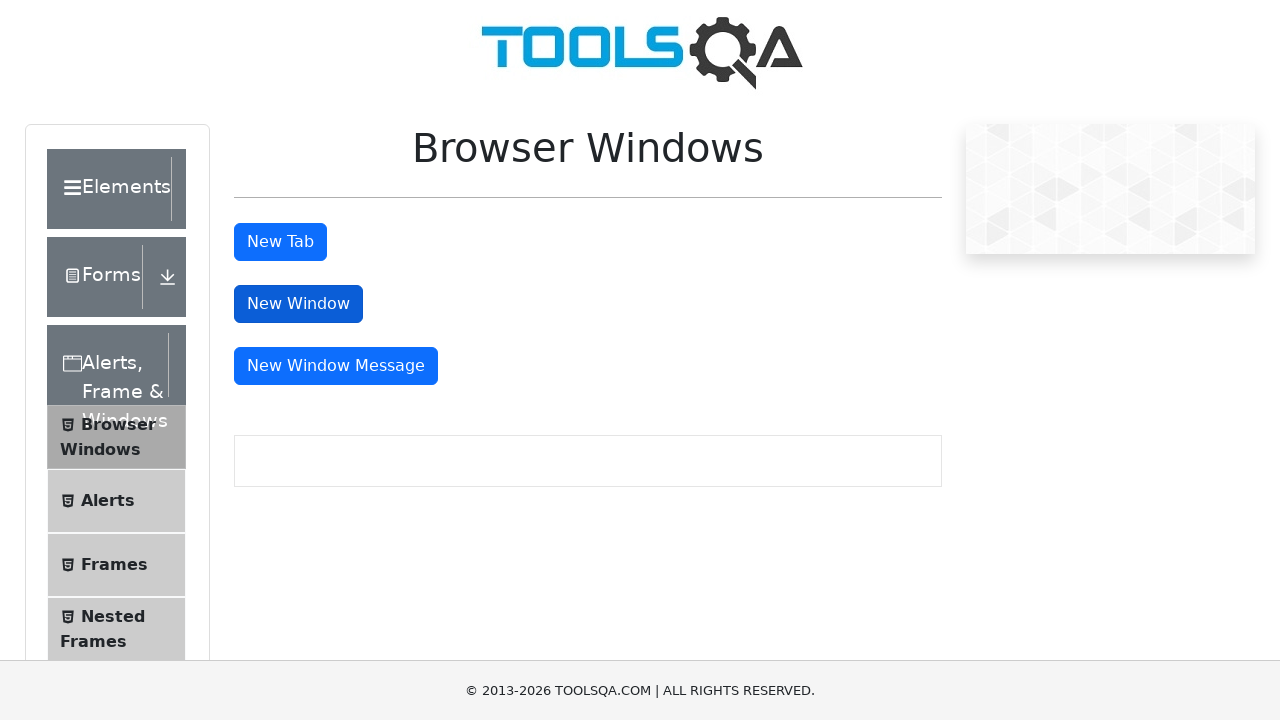

New window opened and captured
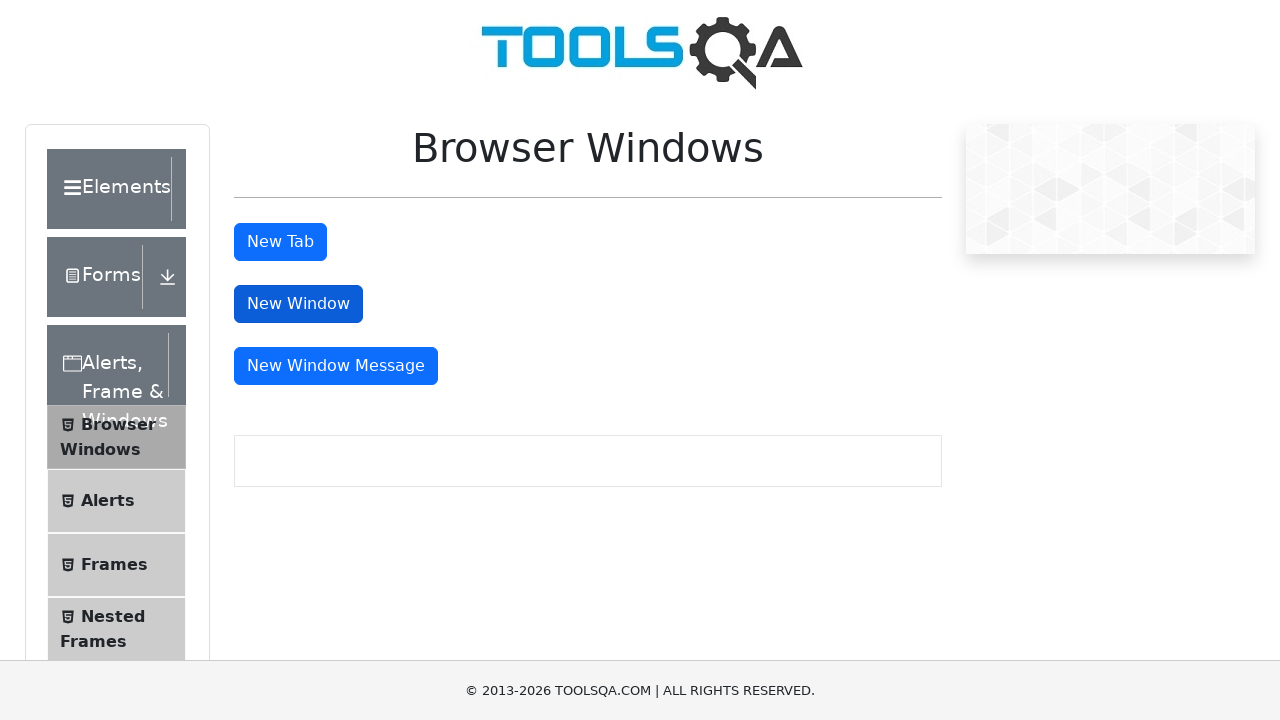

Closed the new window
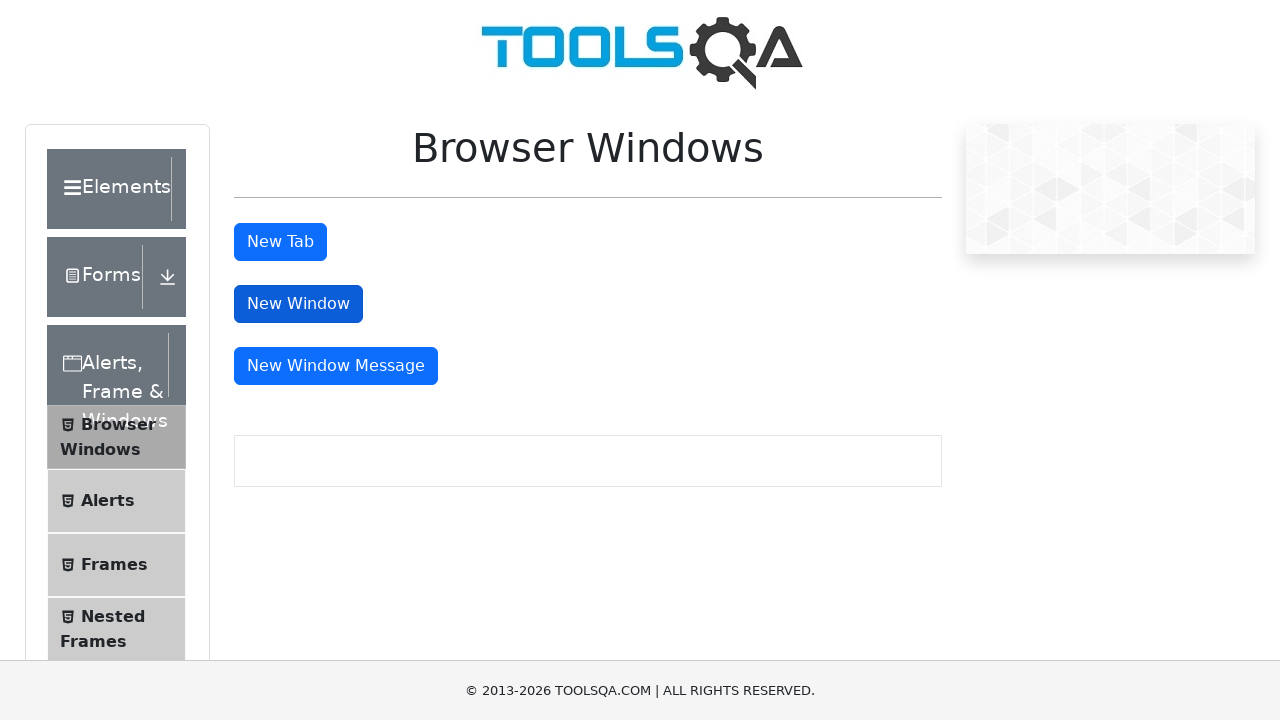

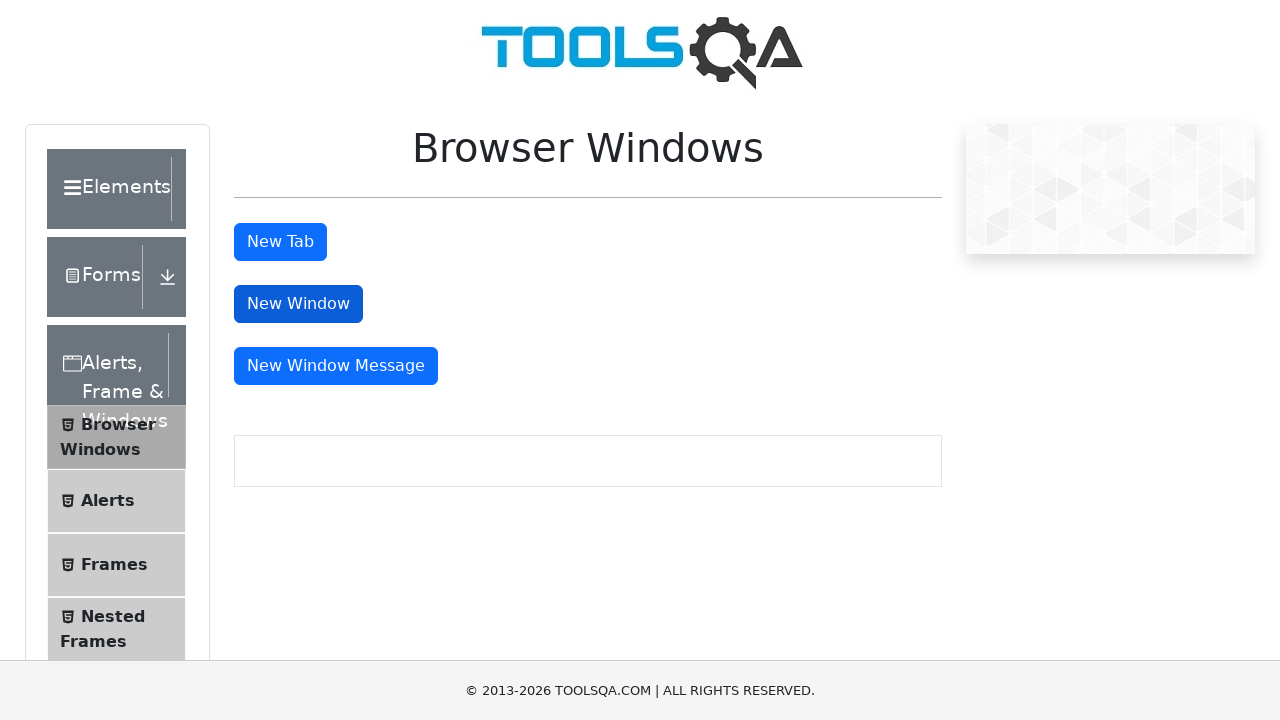